Navigates to W3Schools homepage and verifies the page title

Starting URL: https://www.w3schools.com/

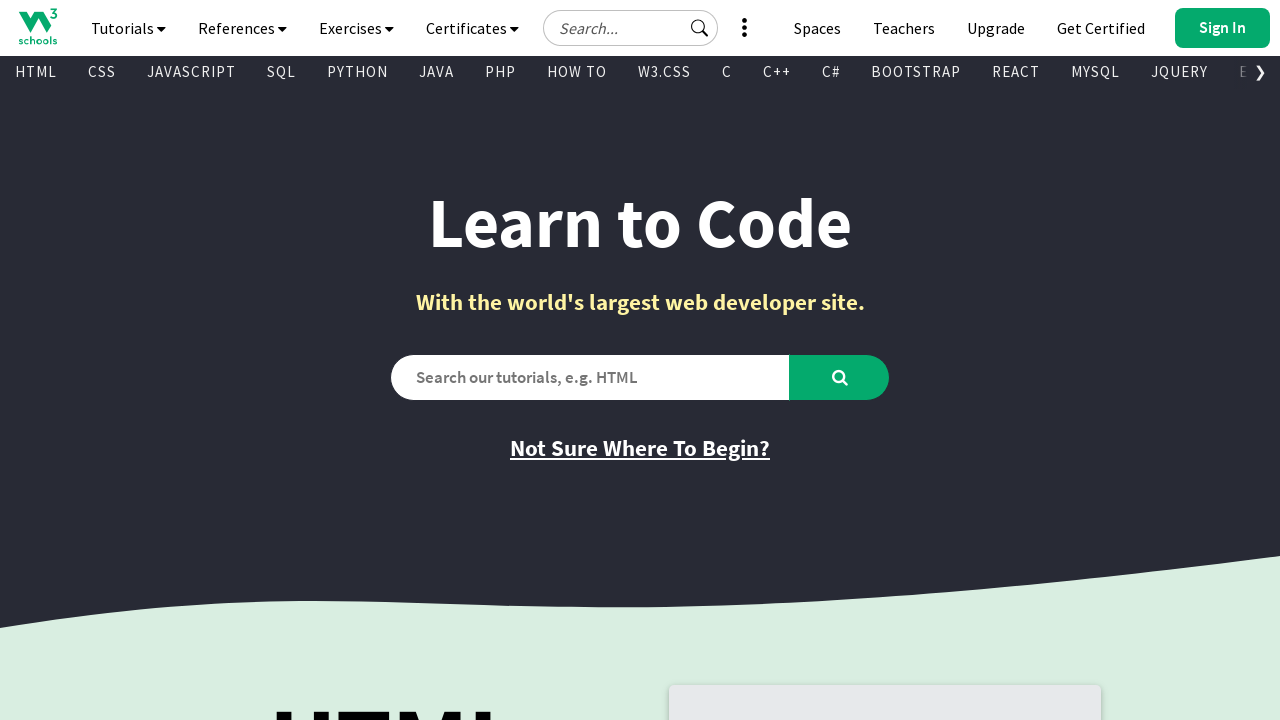

Navigated to W3Schools homepage
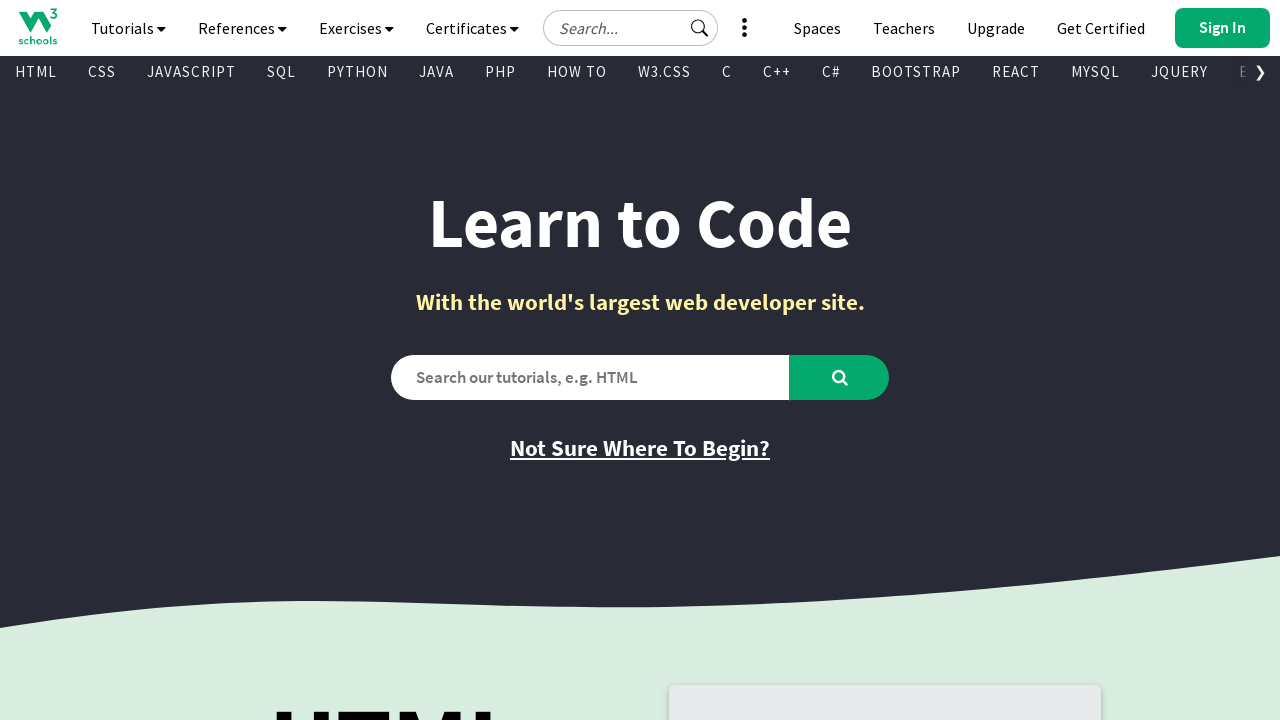

Verified page title contains 'W3Schools'
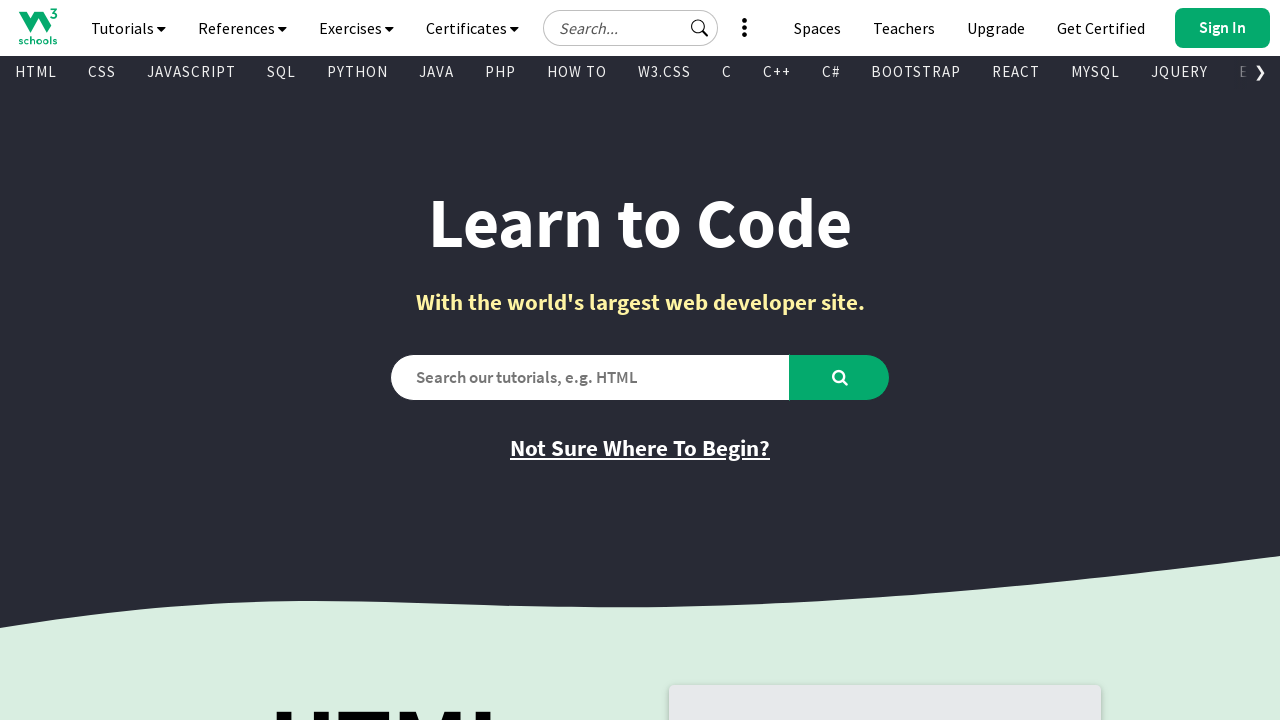

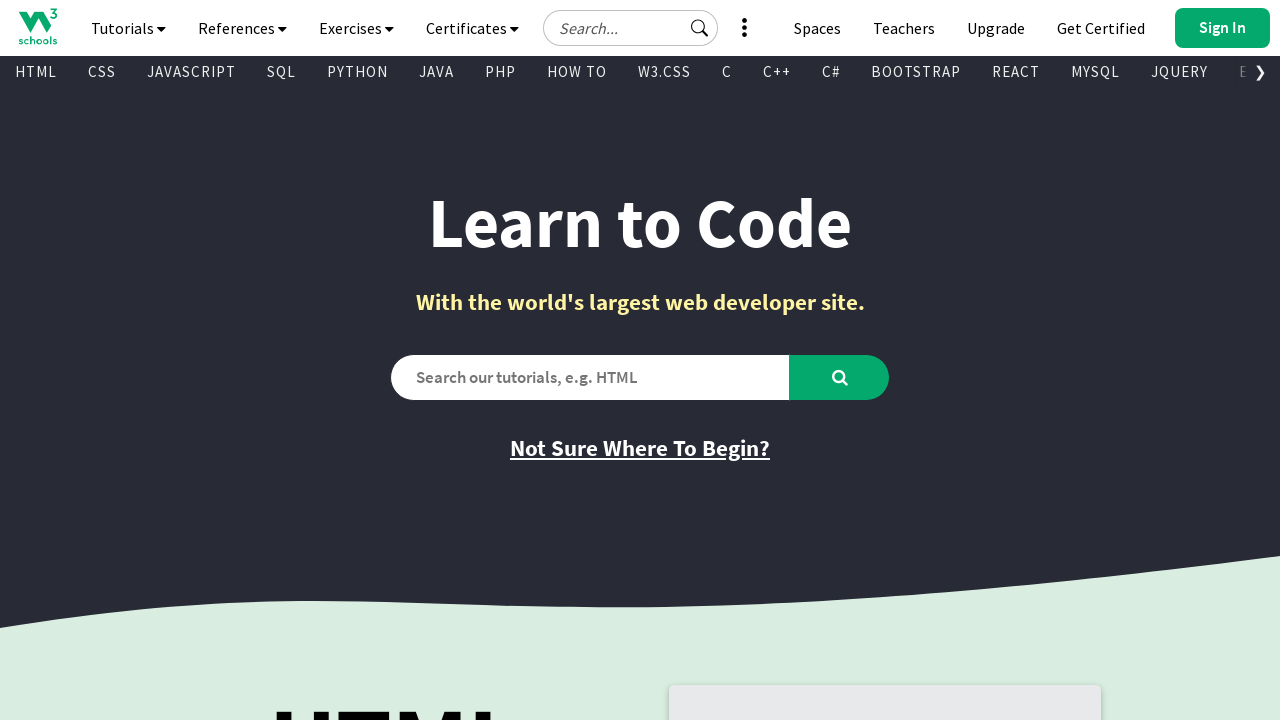